Verifies that the Mini Mall SiteLink storage unit page displays the expected discount banner "First Month Free"

Starting URL: https://app.storagely.io/mini-mall-storage/storage-units/alabama/courtland/highway-33

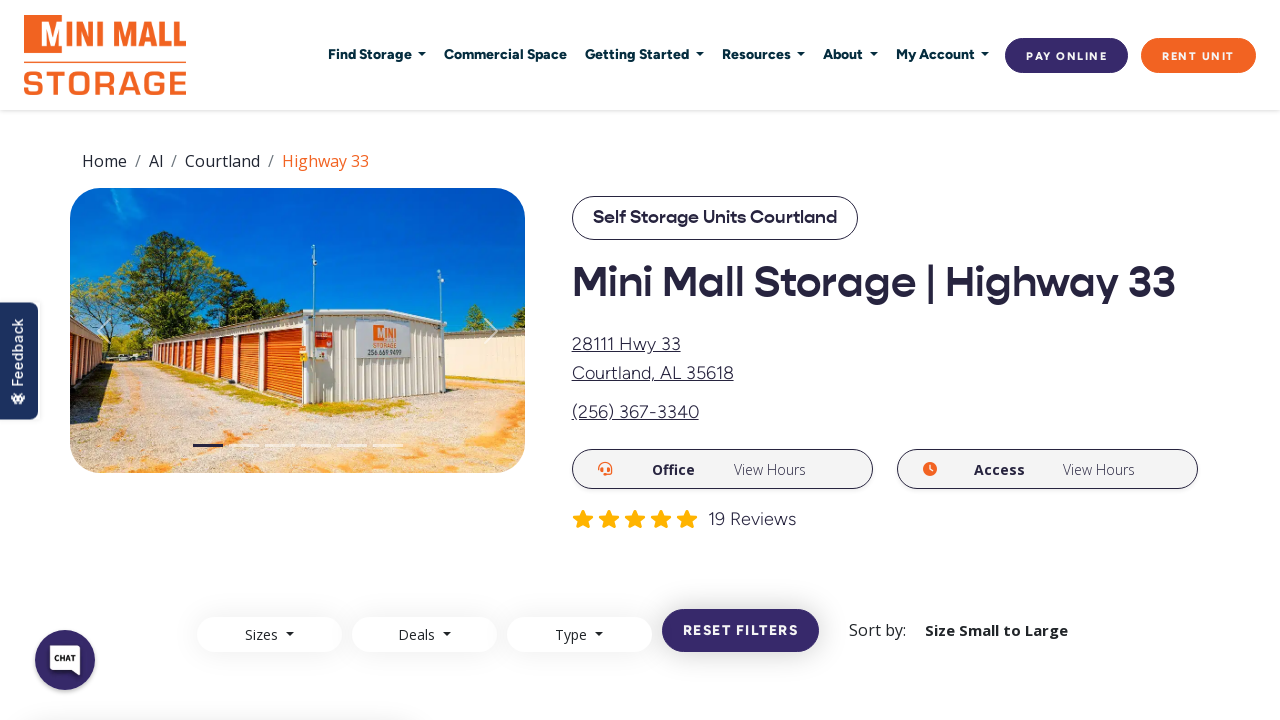

Waited 2 seconds for page content to load
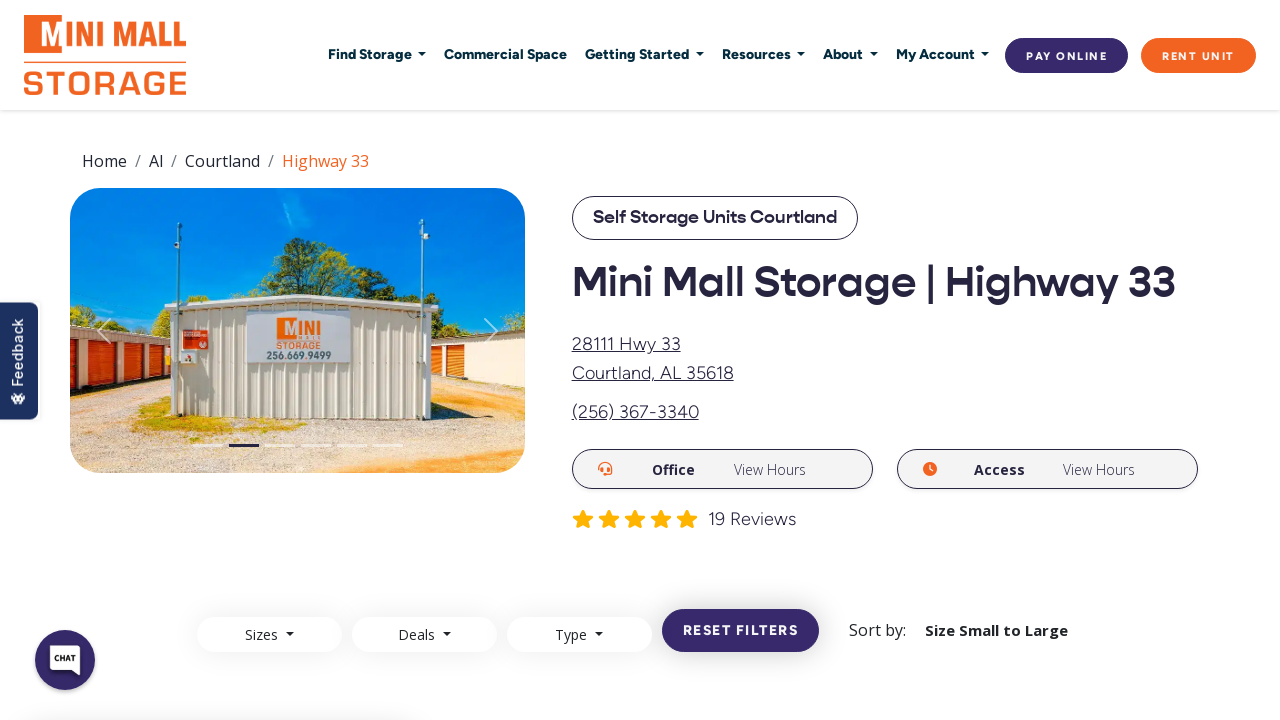

Found discount element with selector '.page_discount' containing expected text 'First Month Free'
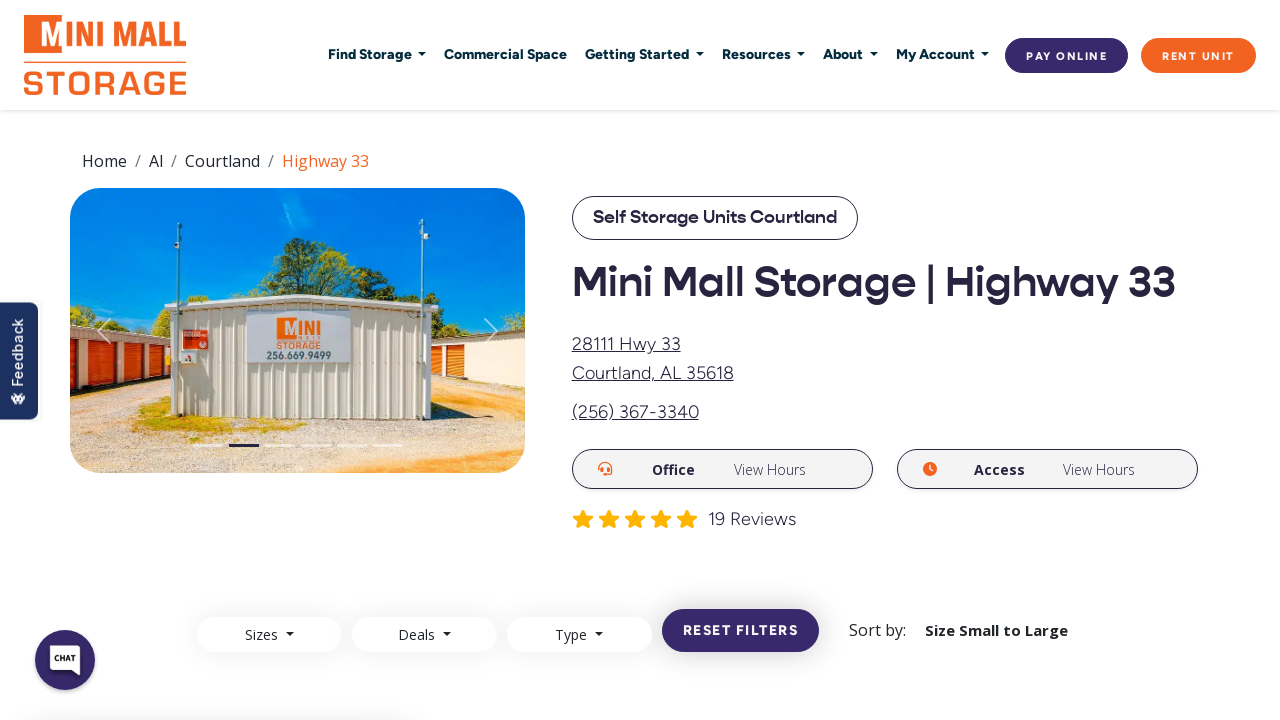

Found discount element with selector '[class*="discount"]' containing expected text 'First Month Free'
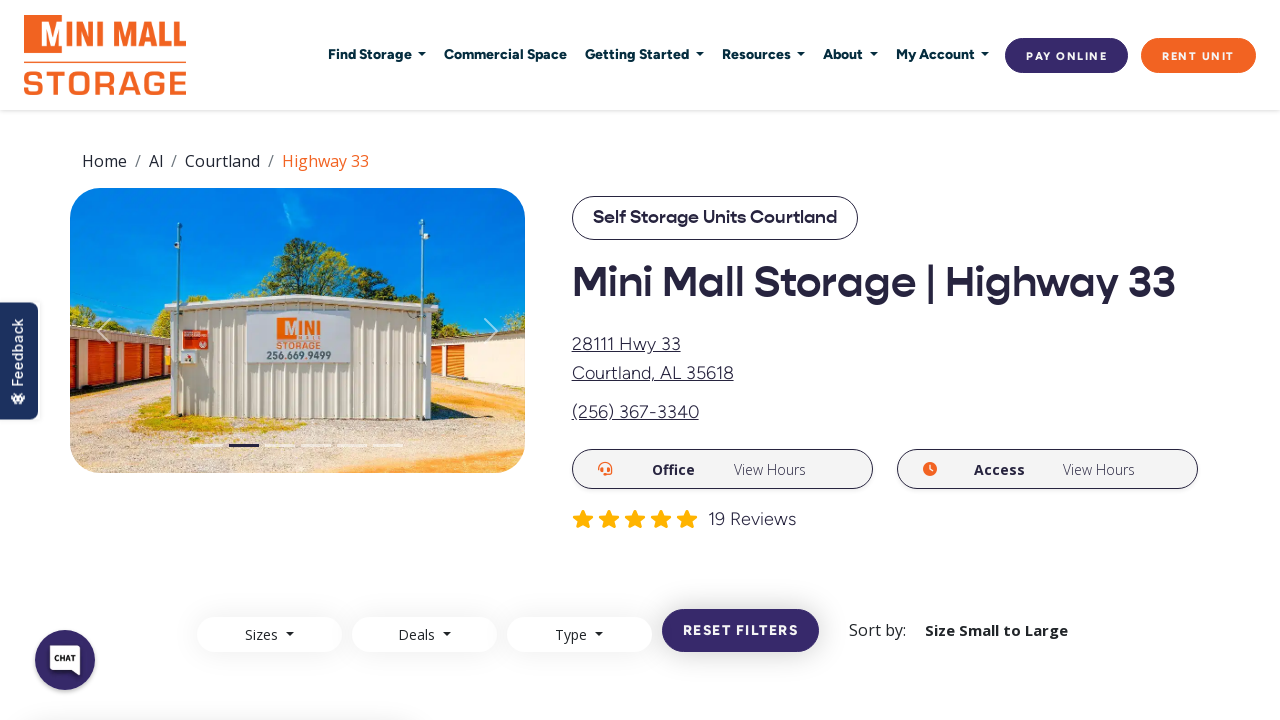

Found discount element with selector '[class*="offer"]' containing expected text 'First Month Free'
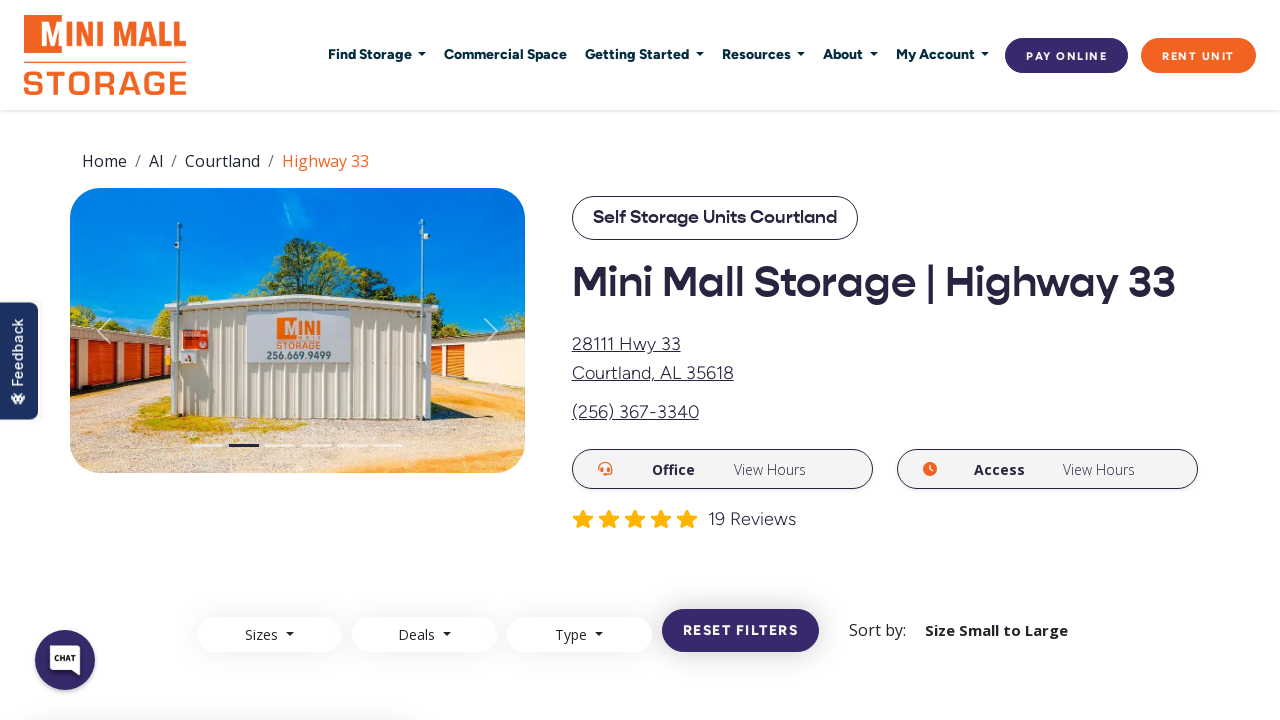

Verified discount banner is visible on Mini Mall SiteLink storage unit page
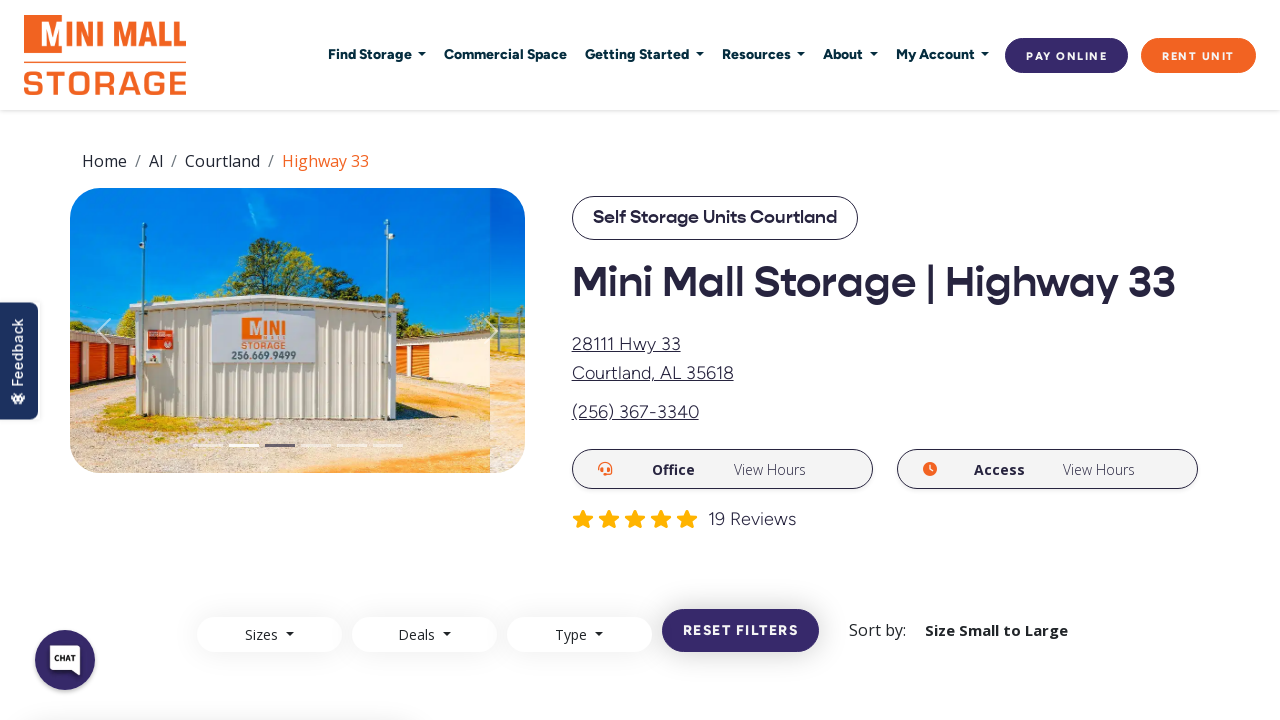

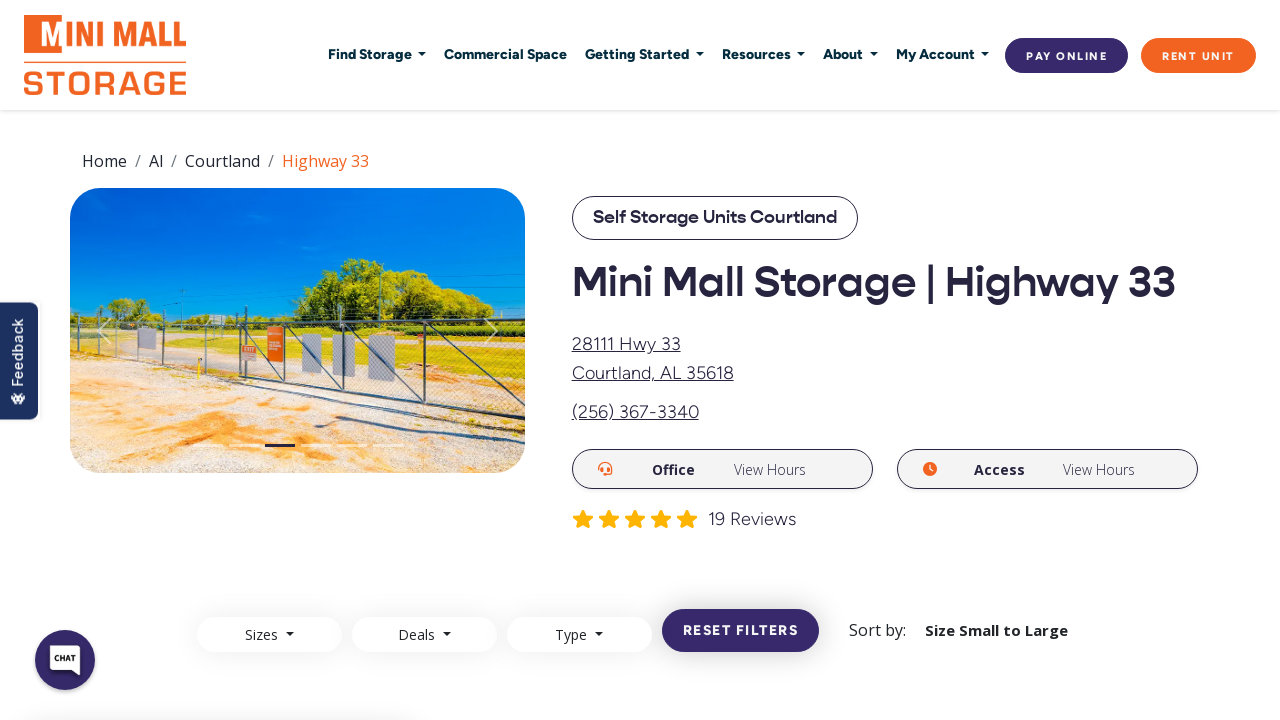